Tests the calculator demo with a longer wait timeout by entering numbers and verifying the calculated result.

Starting URL: https://juliemr.github.io/protractor-demo/

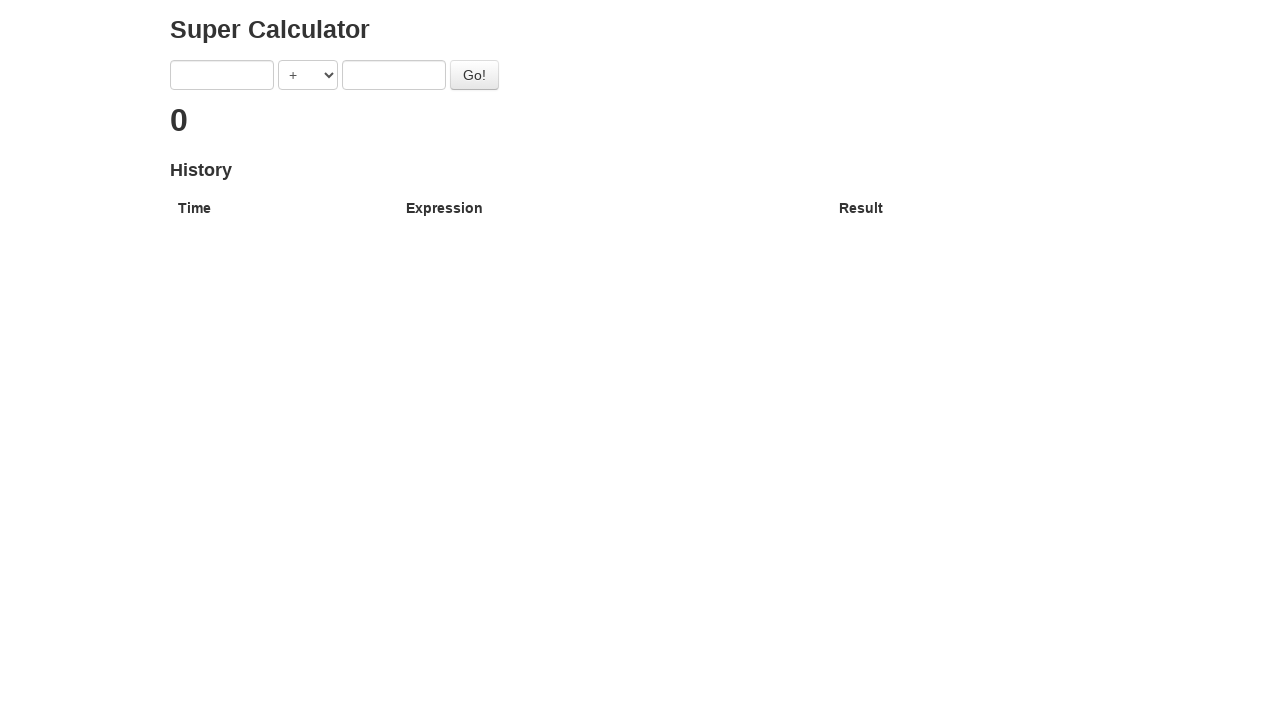

Entered first number '5' in the calculator on input[ng-model='first']
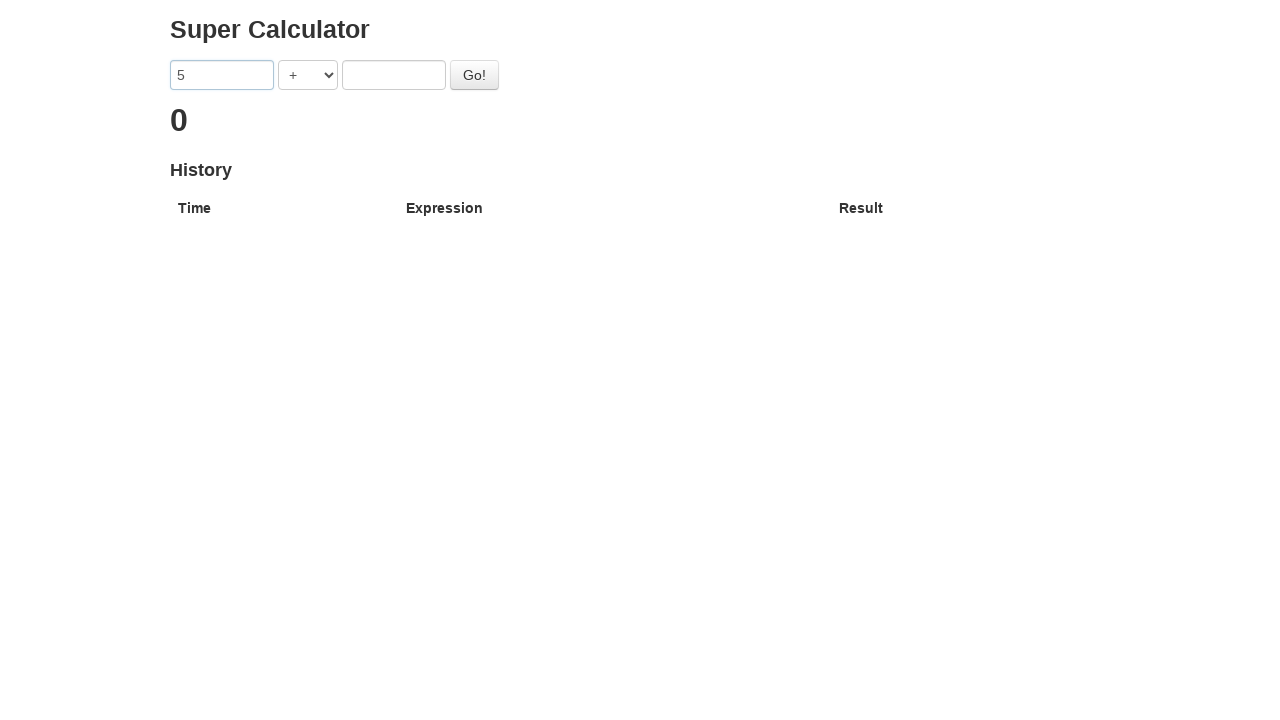

Entered second number '6' in the calculator on input[ng-model='second']
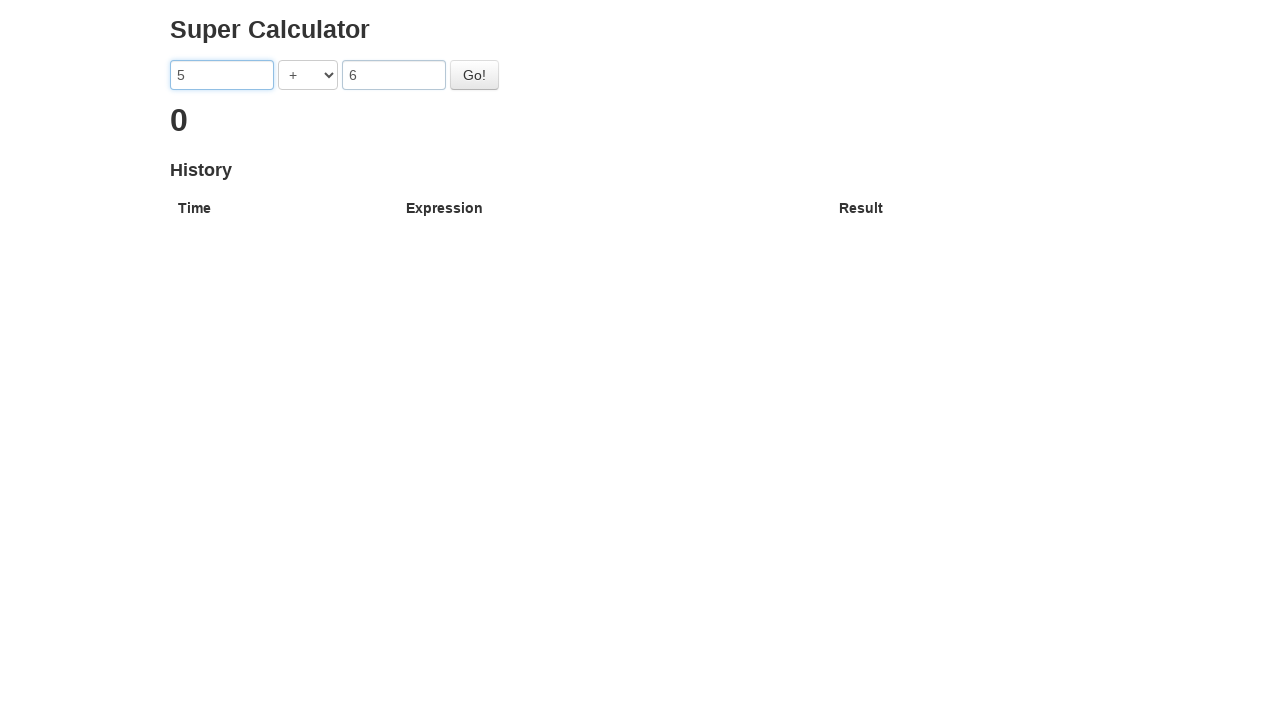

Clicked the Go button to calculate at (474, 75) on #gobutton
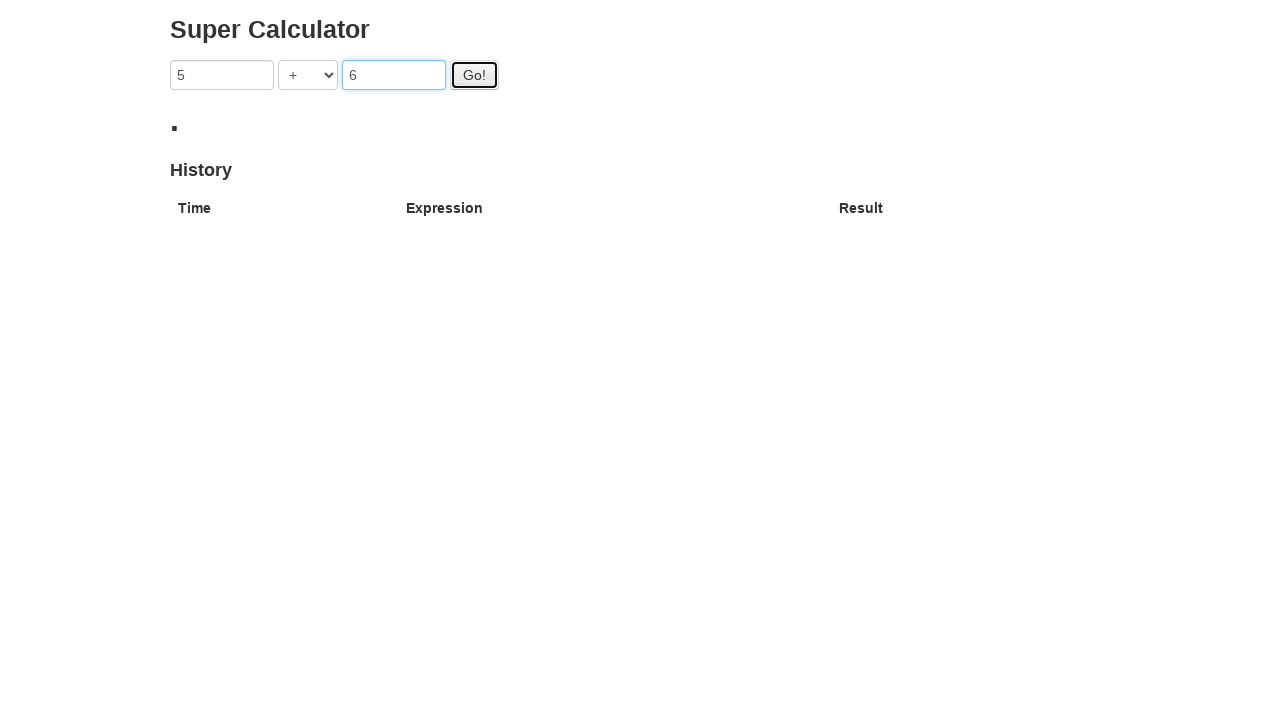

Verified calculated result '11' appeared on page
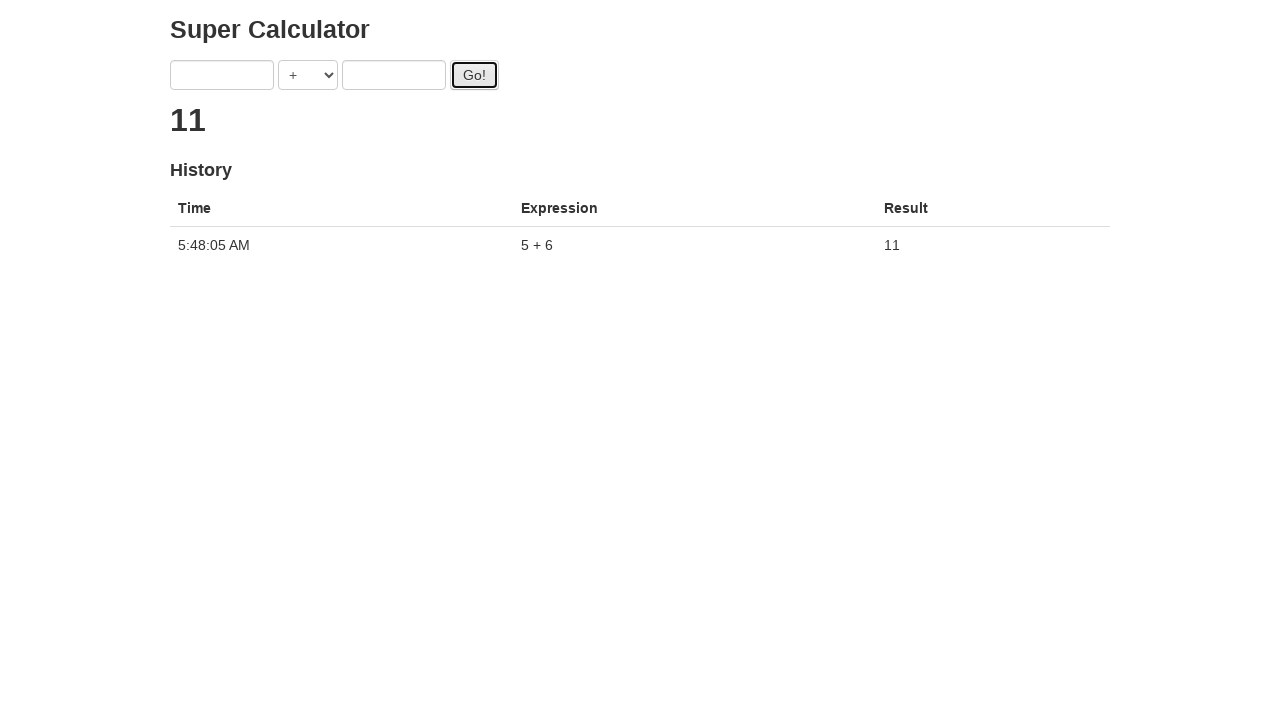

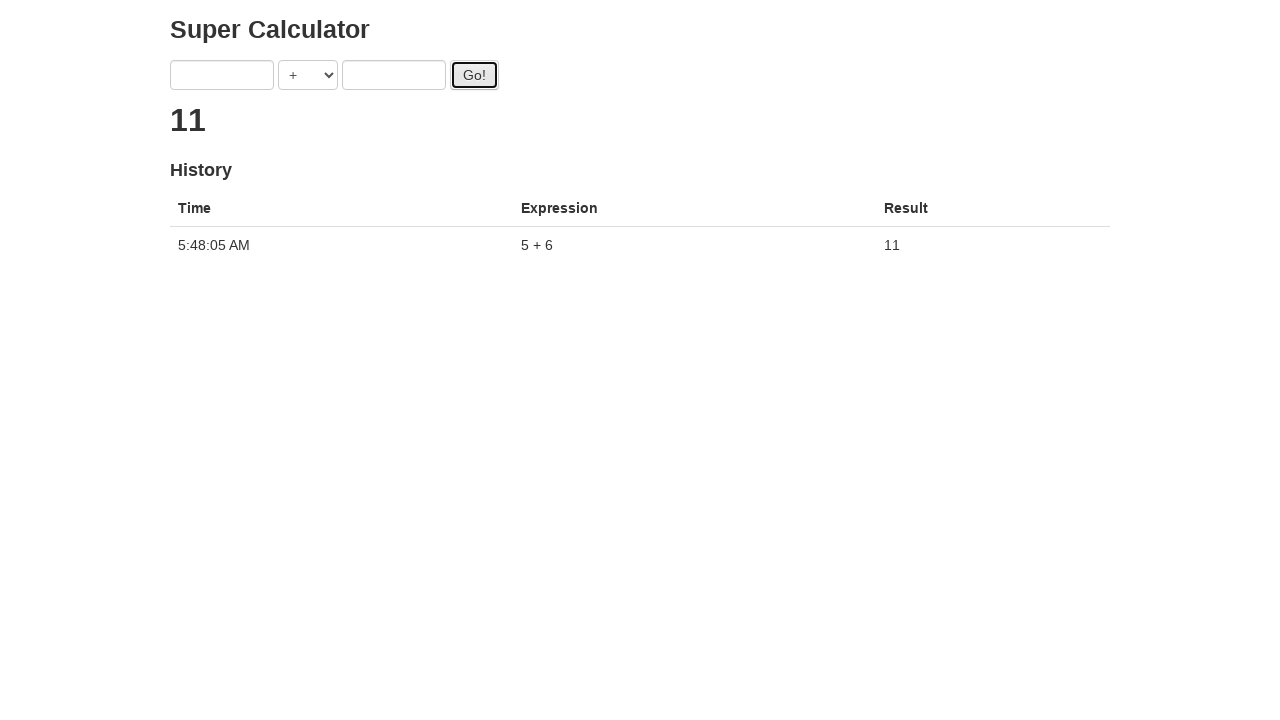